Navigates to the Greens Tech Selenium course content page, clicks on the "Read Reviews" link, and verifies that review content and contact information elements are displayed on the page.

Starting URL: http://greenstech.in/selenium-course-content.html

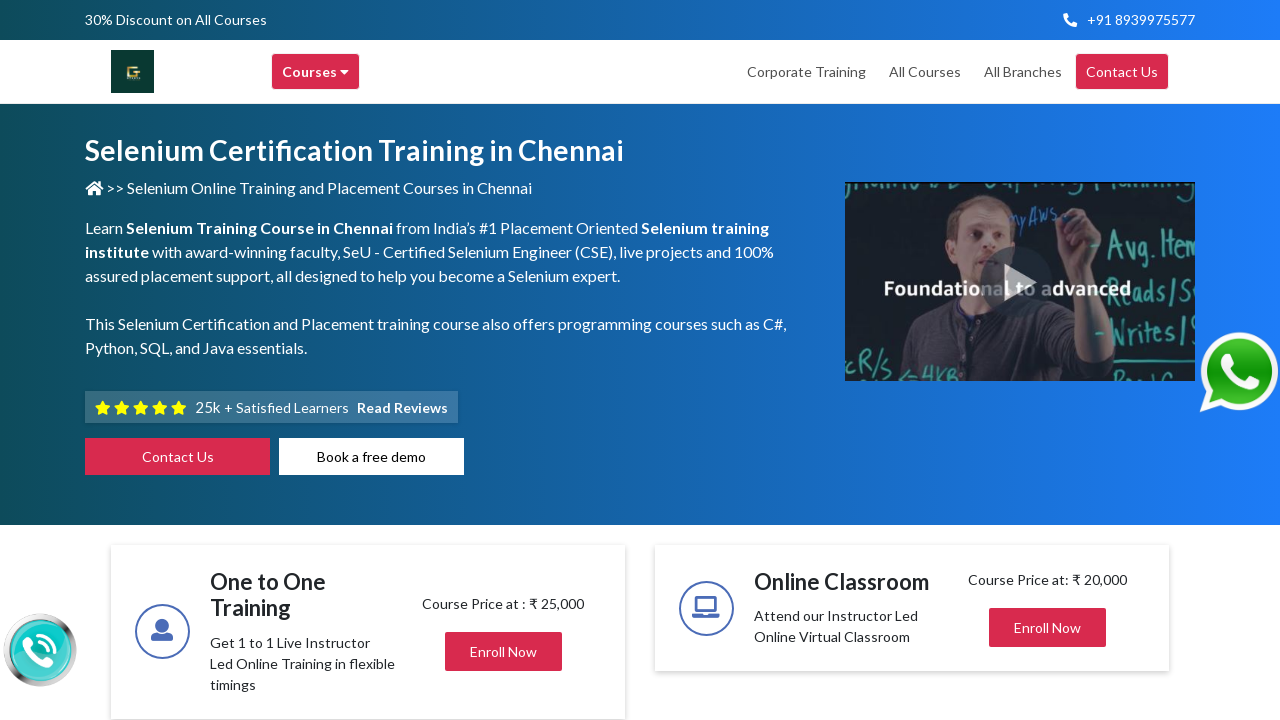

Clicked on the 'Read Reviews' link at (402, 407) on a#readReviews
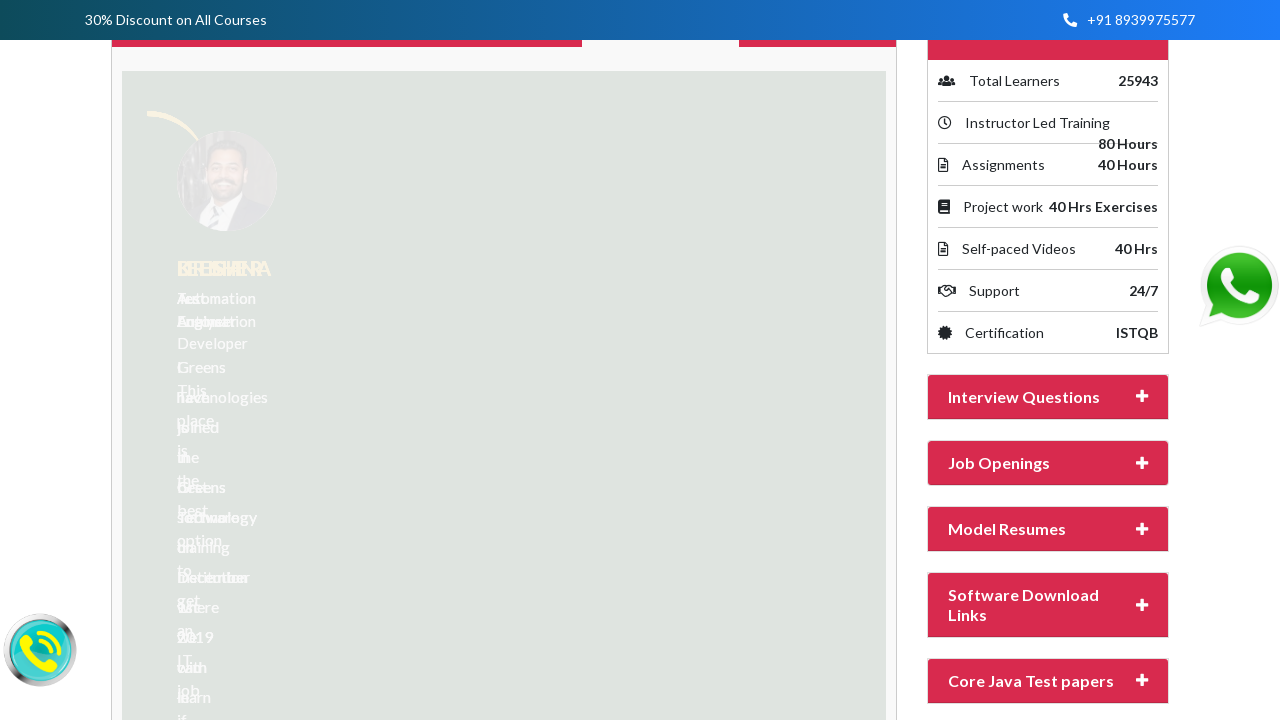

Review text content loaded and is visible
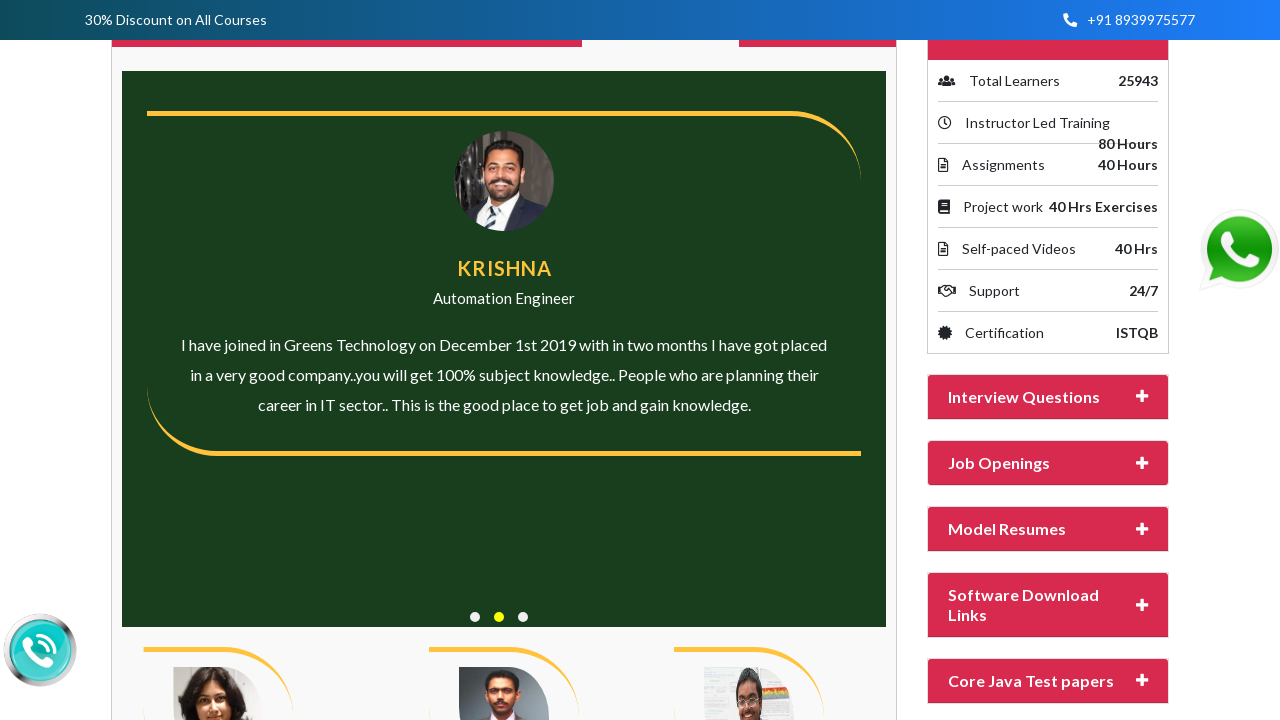

Contact information (mail-info) sections loaded and are visible
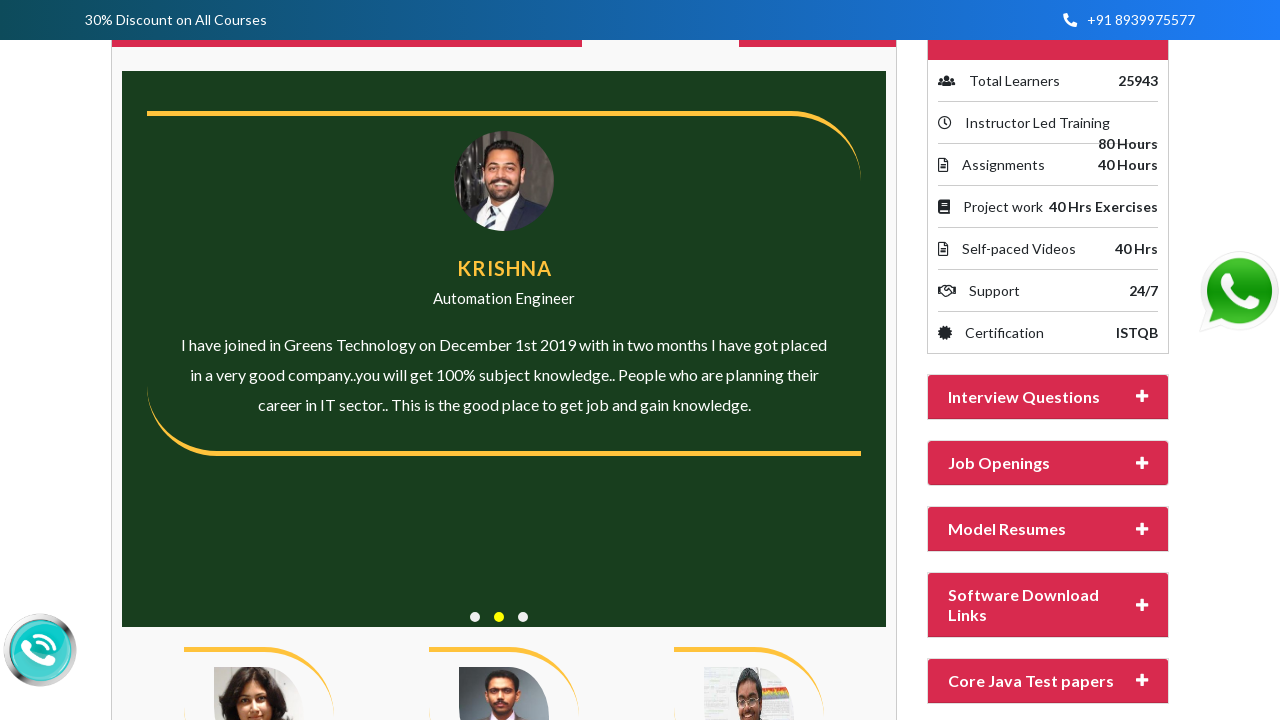

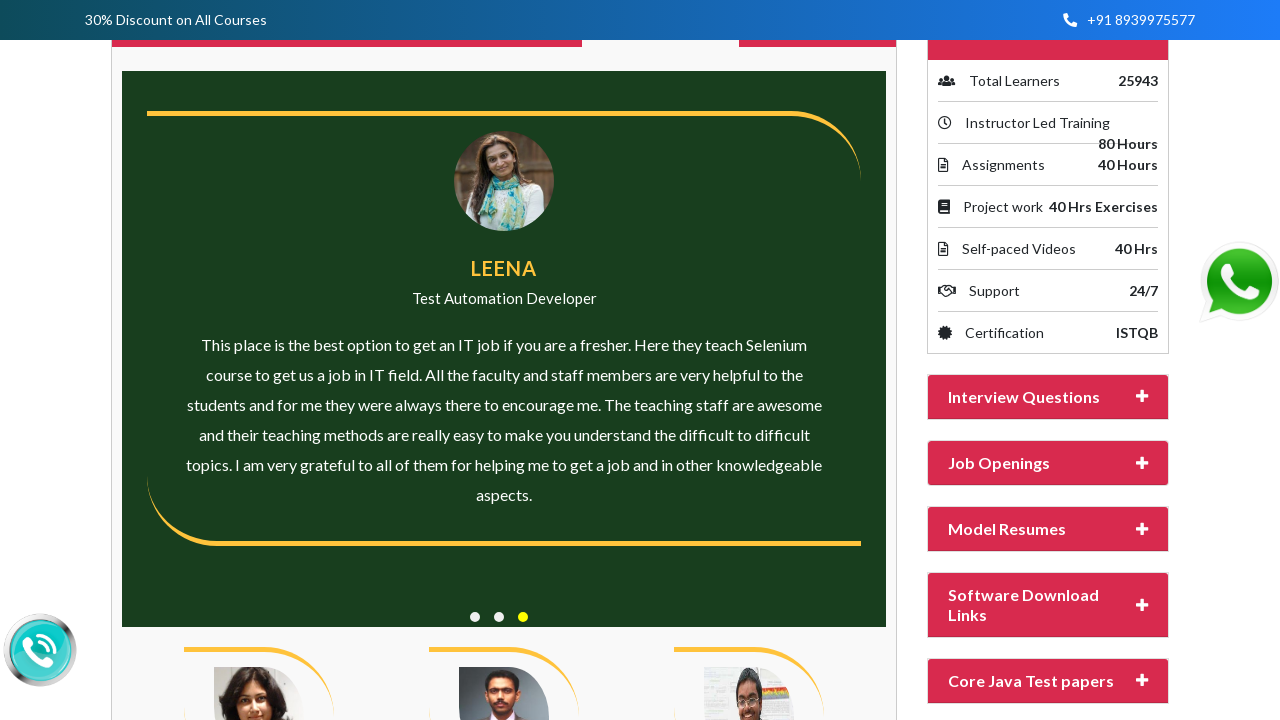